Tests marking individual todo items as complete by checking their checkboxes

Starting URL: https://demo.playwright.dev/todomvc

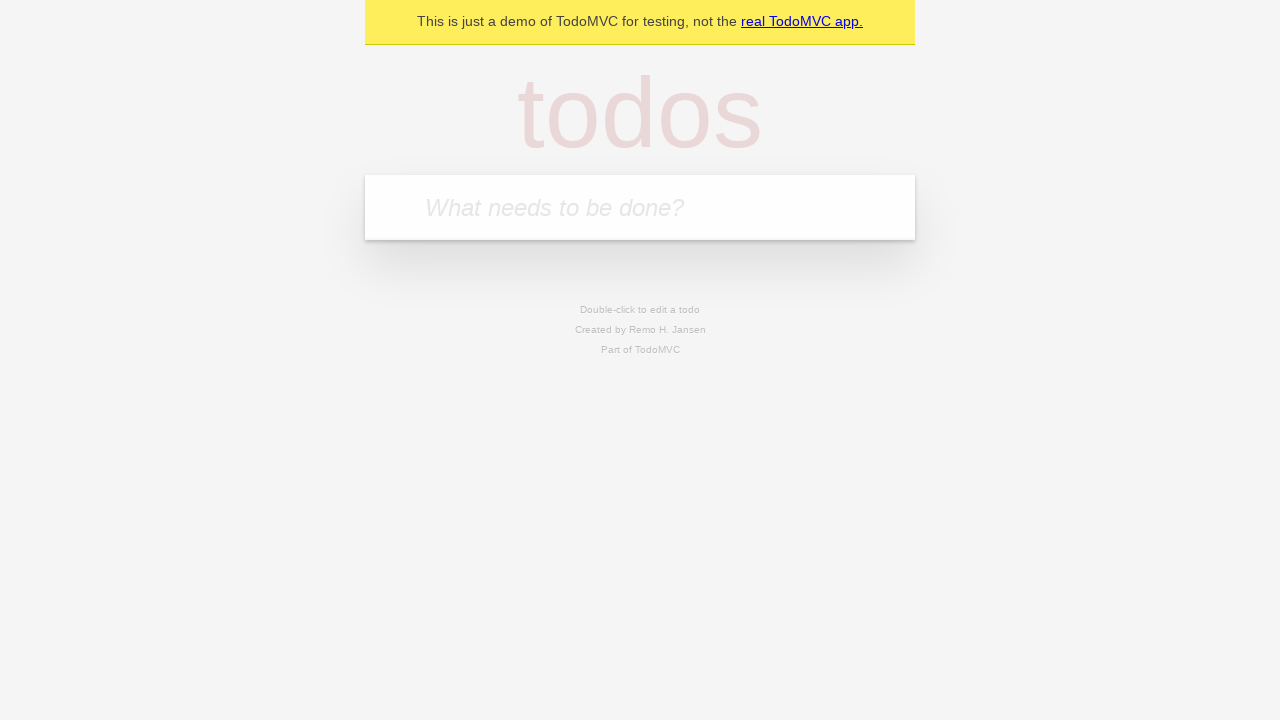

Located the 'What needs to be done?' input field
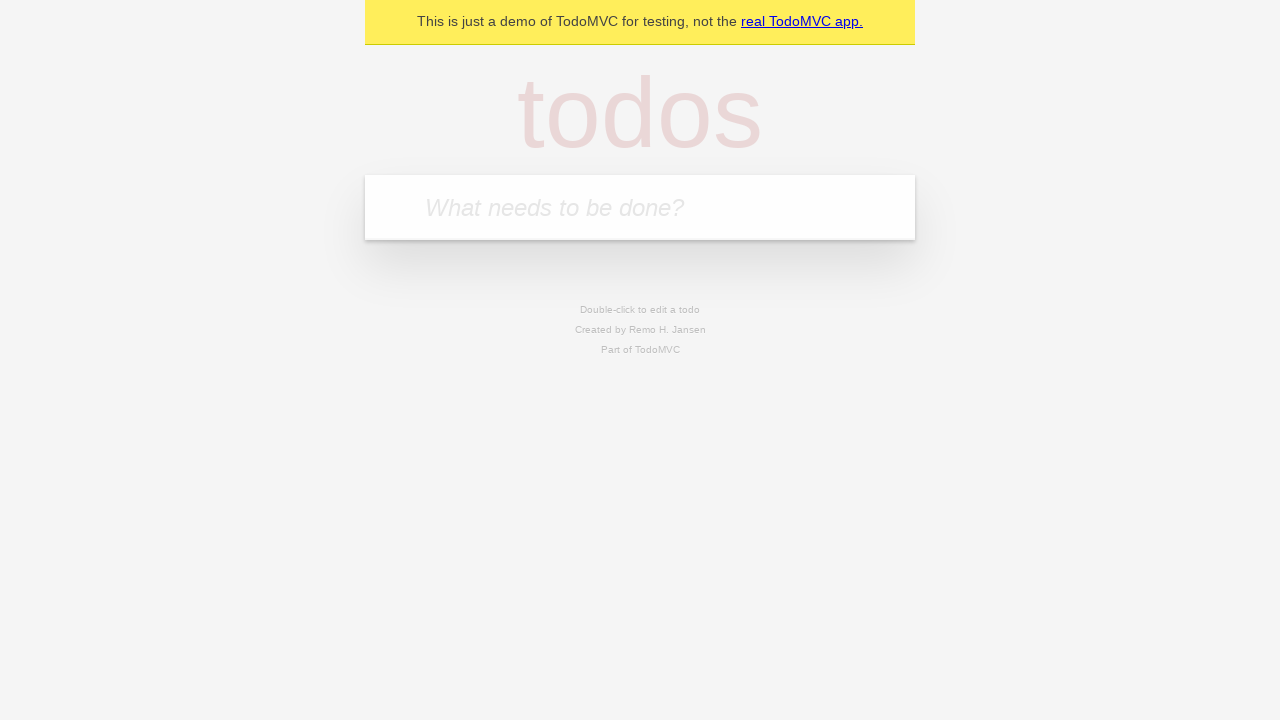

Filled input with 'buy some cheese' on internal:attr=[placeholder="What needs to be done?"i]
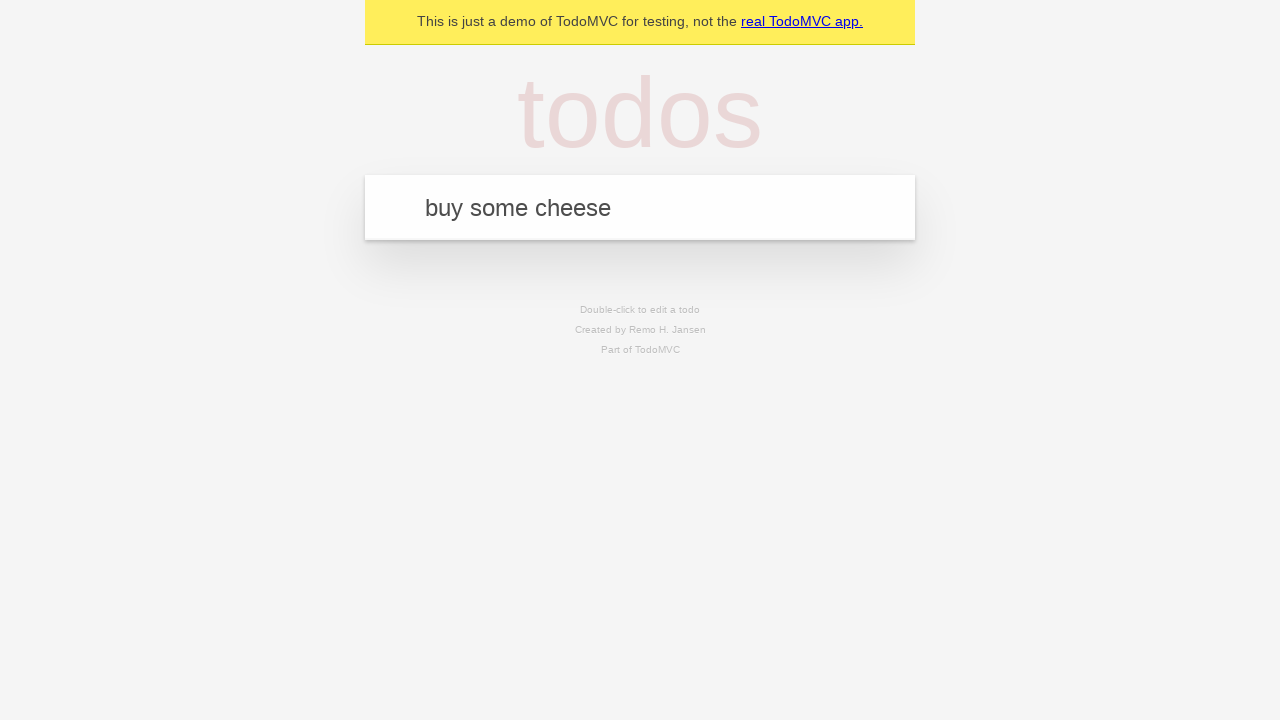

Pressed Enter to create first todo item on internal:attr=[placeholder="What needs to be done?"i]
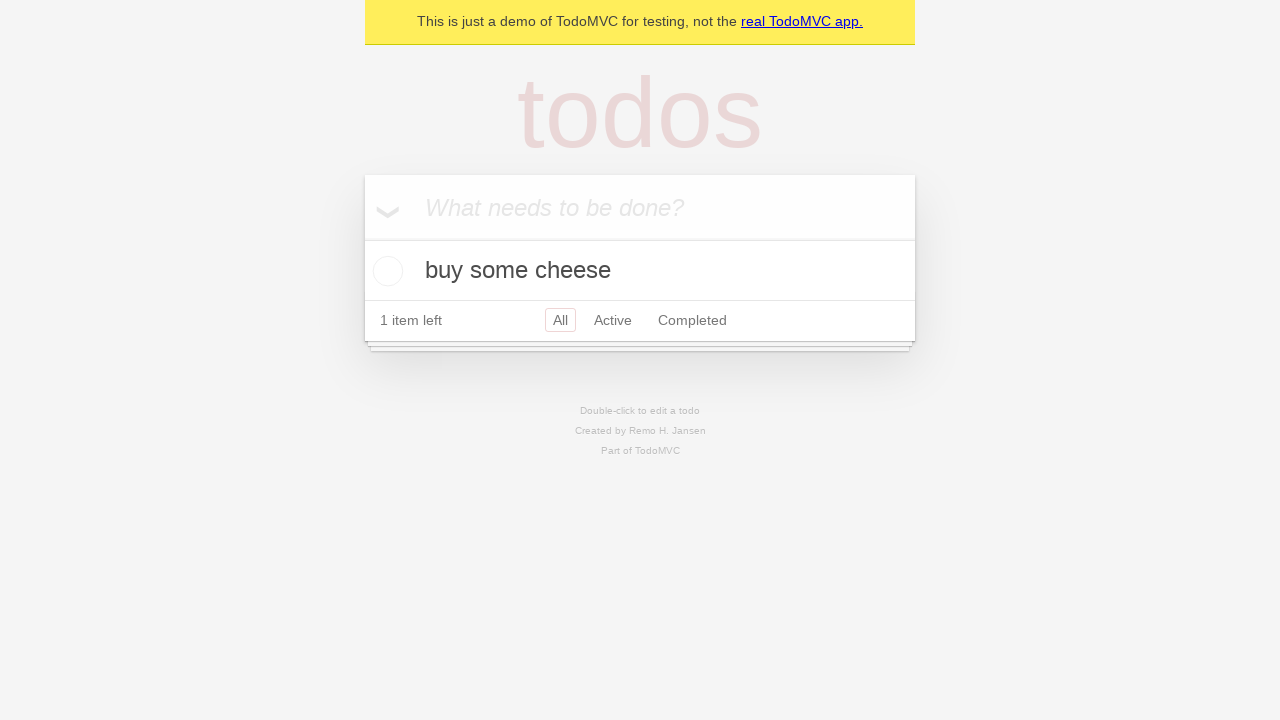

Filled input with 'feed the cat' on internal:attr=[placeholder="What needs to be done?"i]
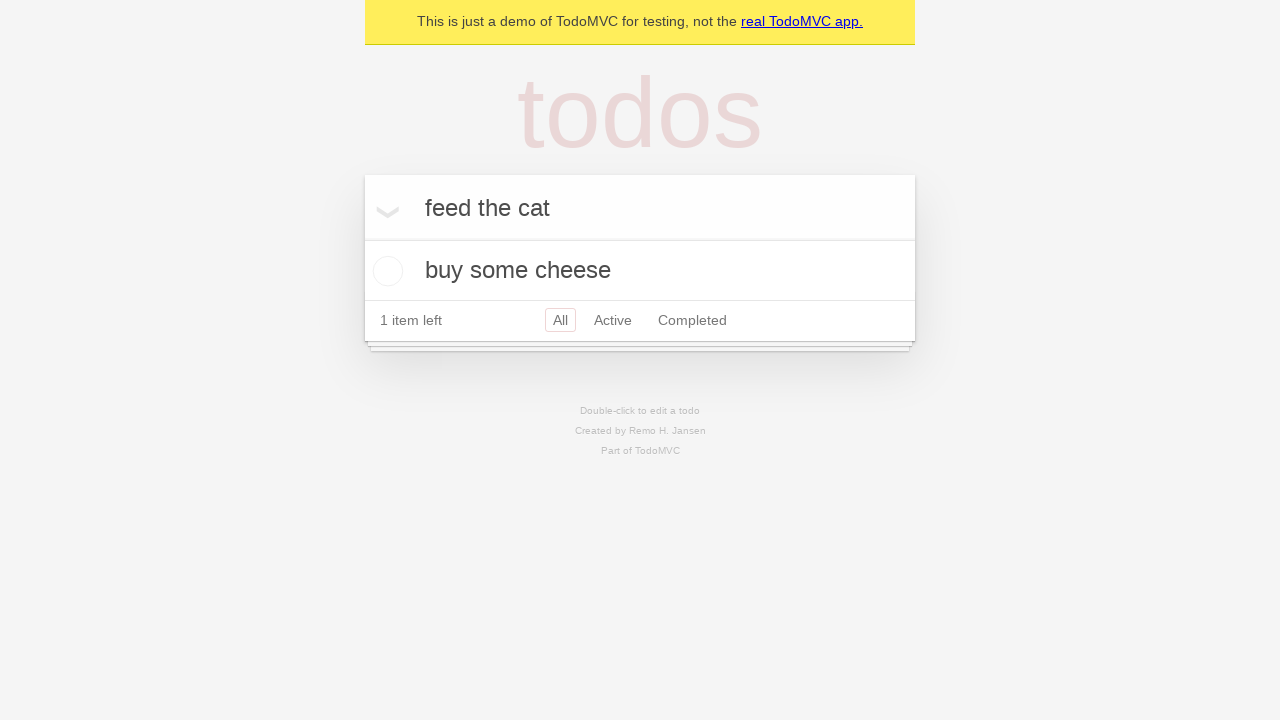

Pressed Enter to create second todo item on internal:attr=[placeholder="What needs to be done?"i]
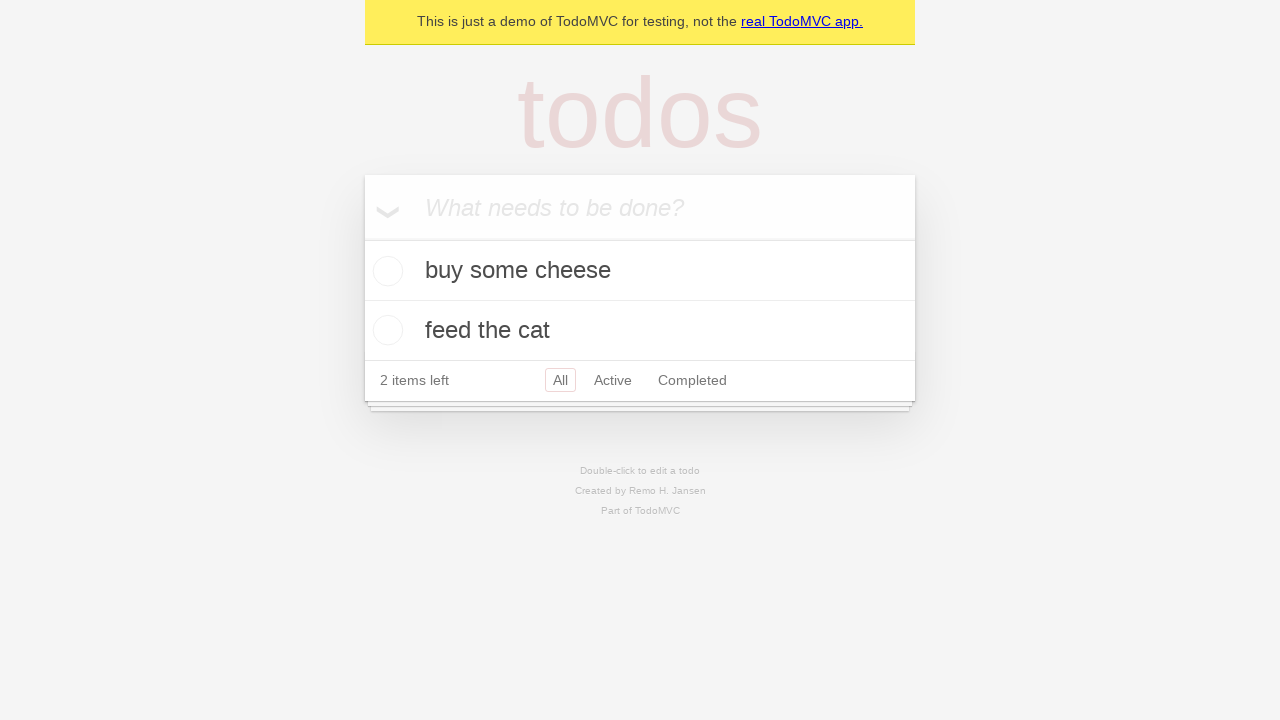

Located first todo item
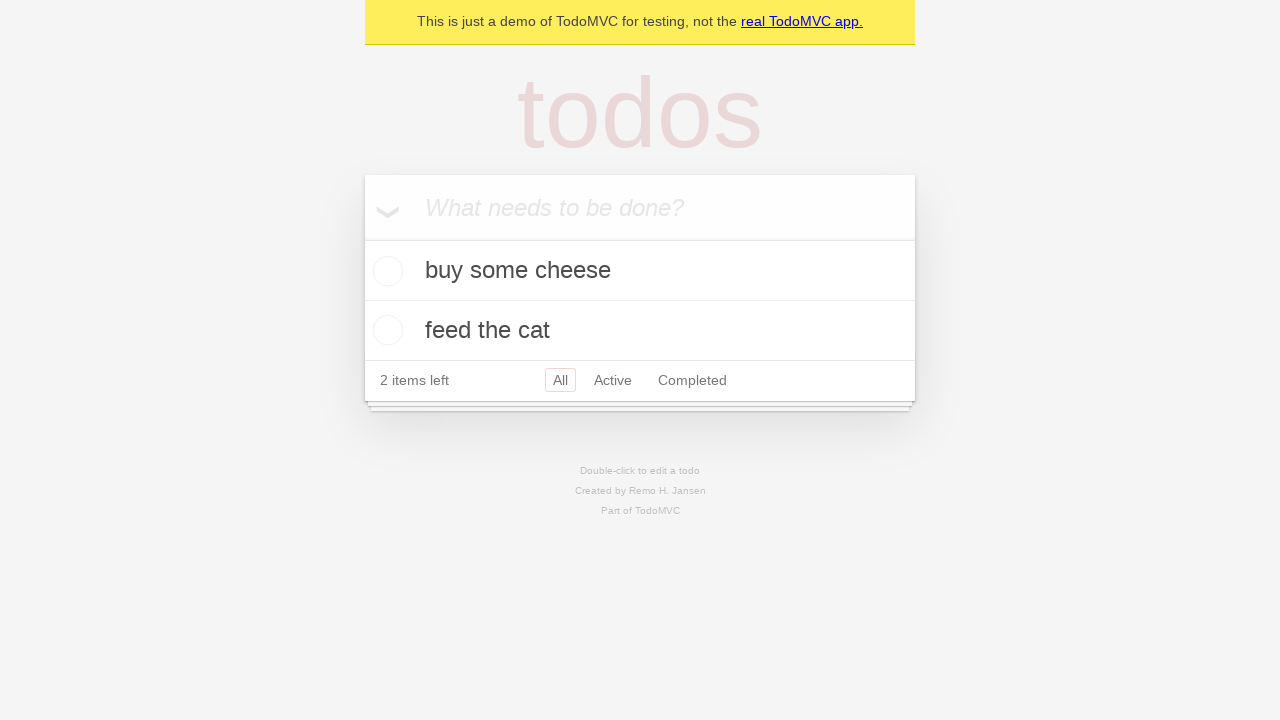

Checked the first todo item's checkbox at (385, 271) on internal:testid=[data-testid="todo-item"s] >> nth=0 >> internal:role=checkbox
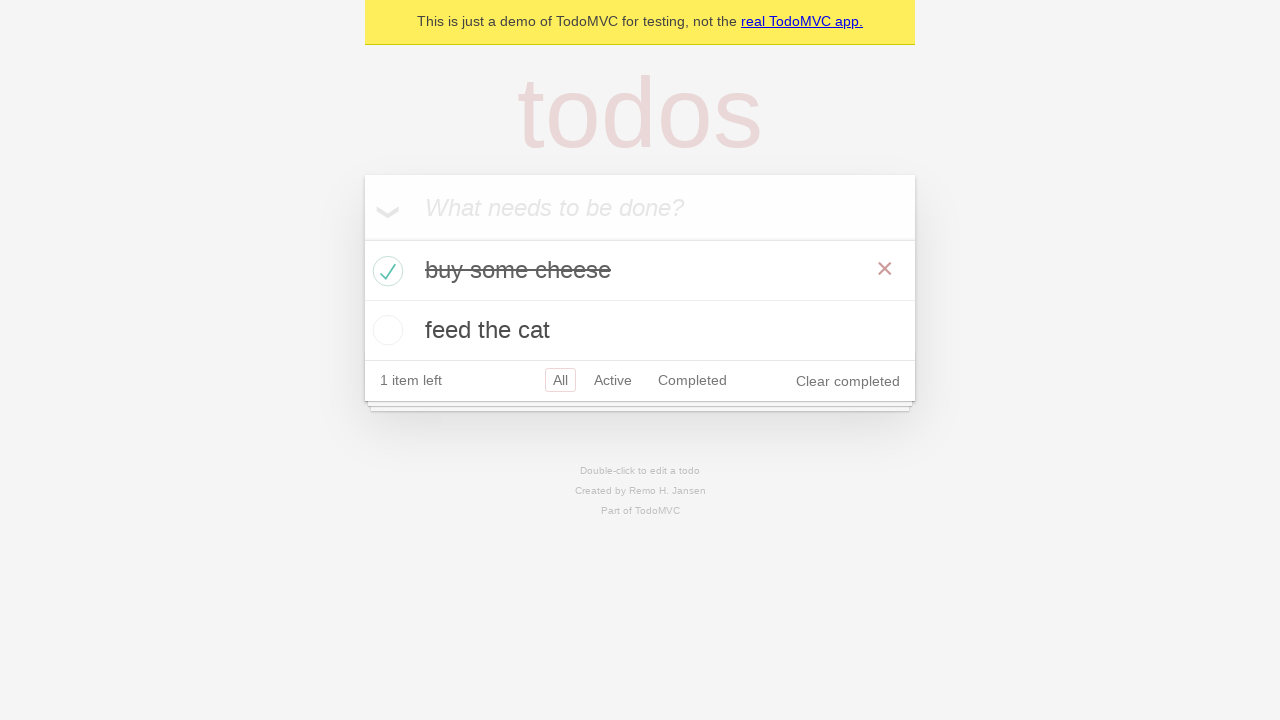

Located second todo item
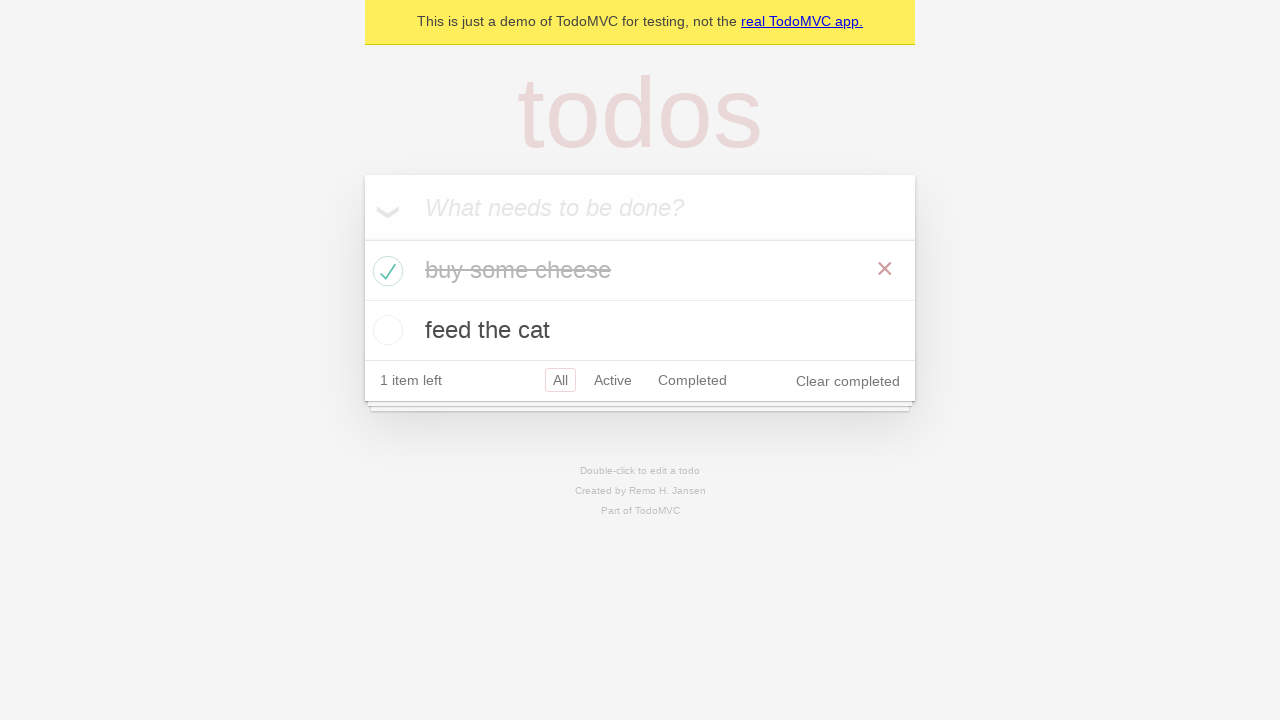

Checked the second todo item's checkbox at (385, 330) on internal:testid=[data-testid="todo-item"s] >> nth=1 >> internal:role=checkbox
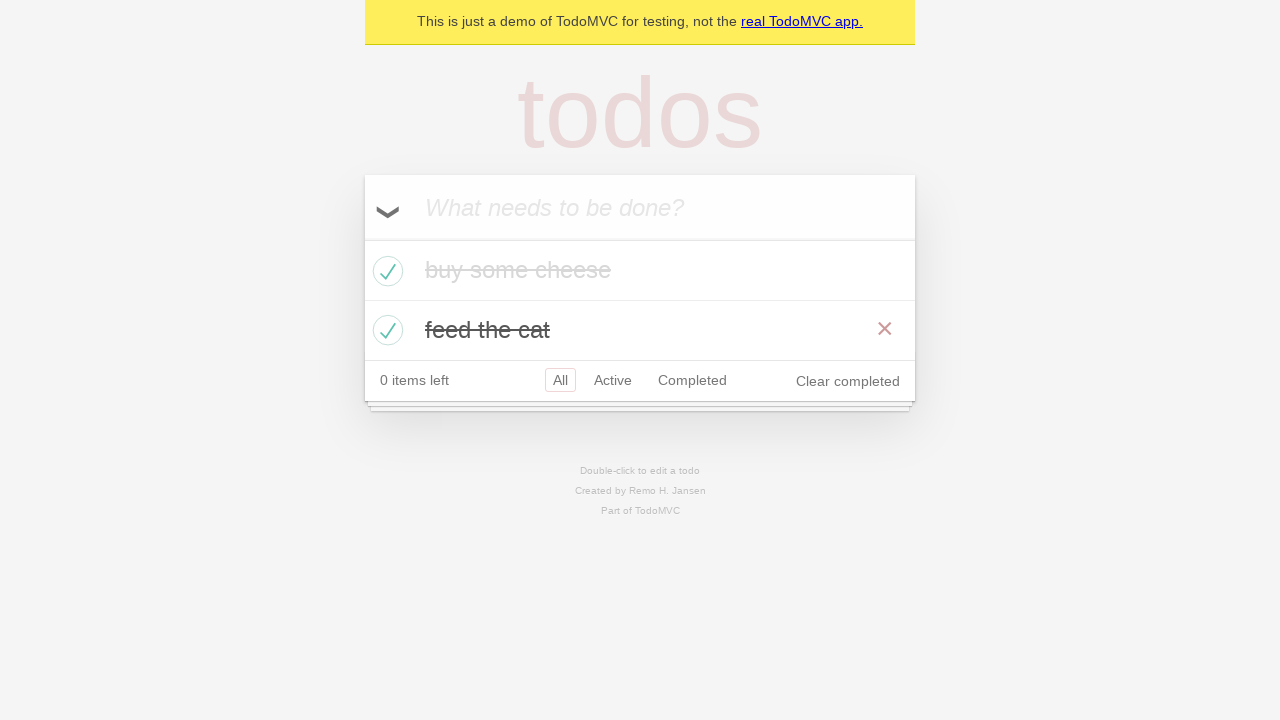

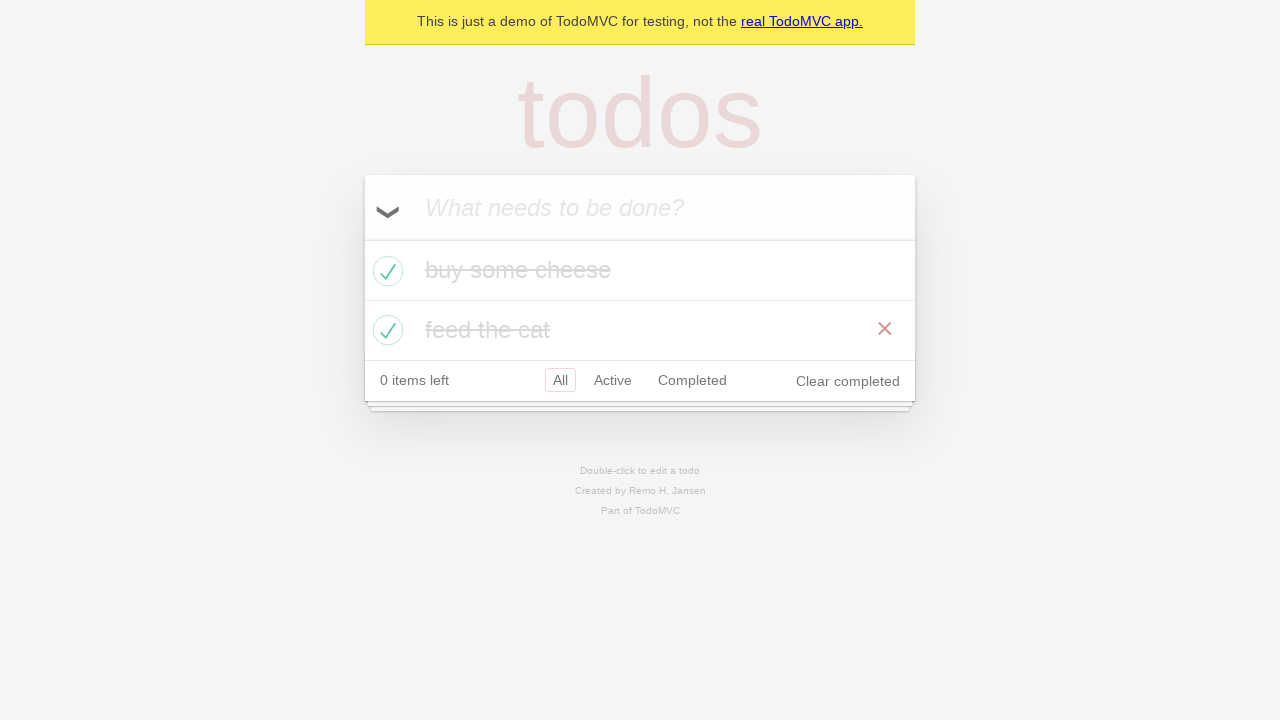